Tests page scrolling functionality by clicking a checkbox and scrolling to a mouse hover element

Starting URL: https://rahulshettyacademy.com/AutomationPractice/

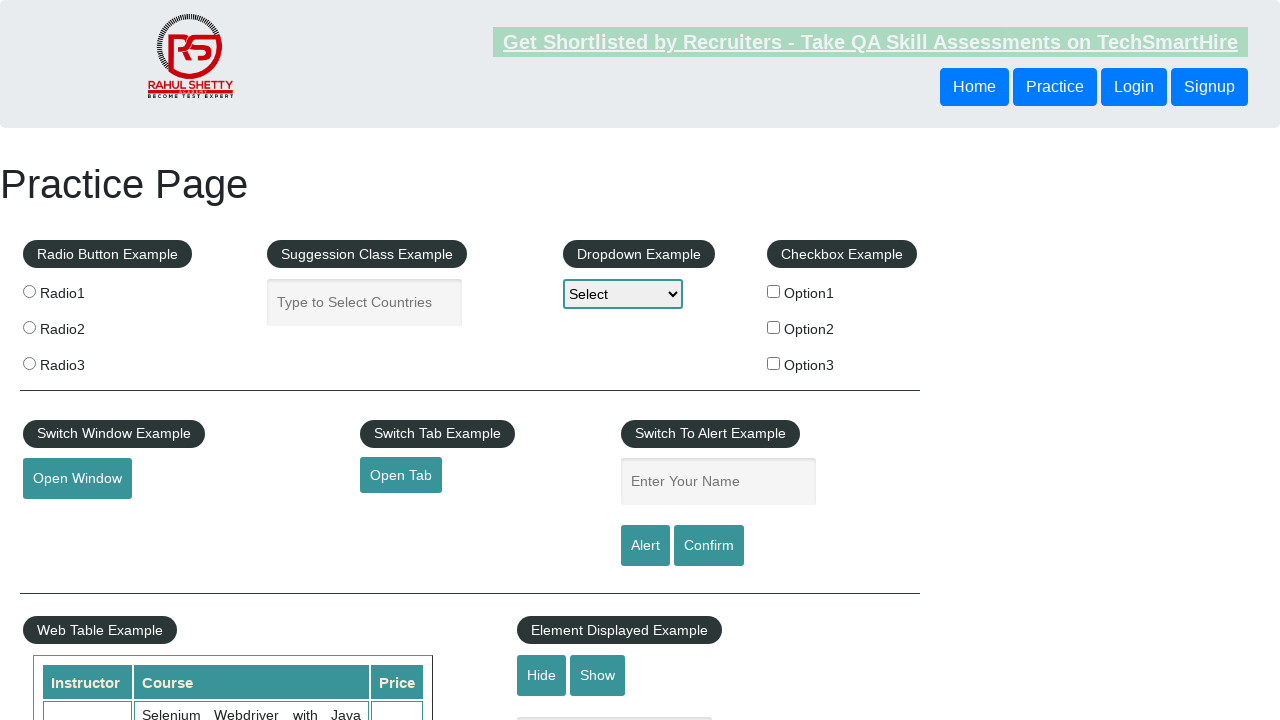

Clicked the first checkbox option at (774, 291) on input[name='checkBoxOption1']
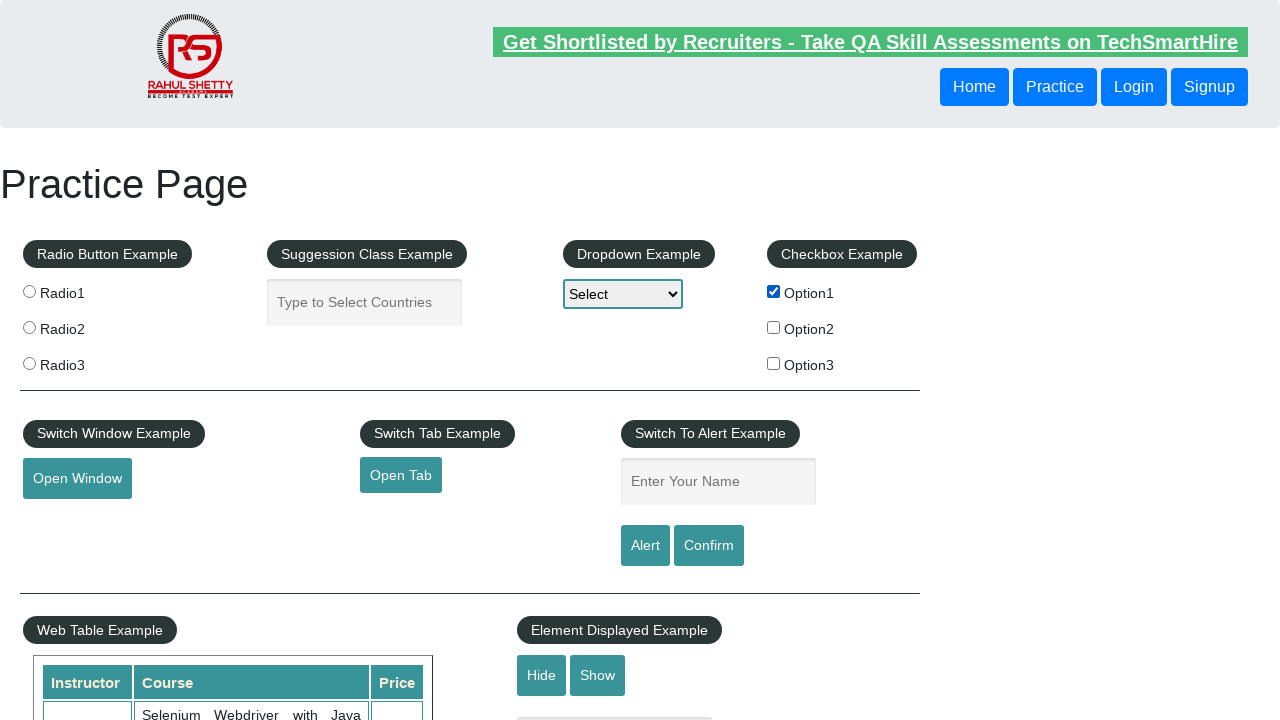

Located the mouse hover element
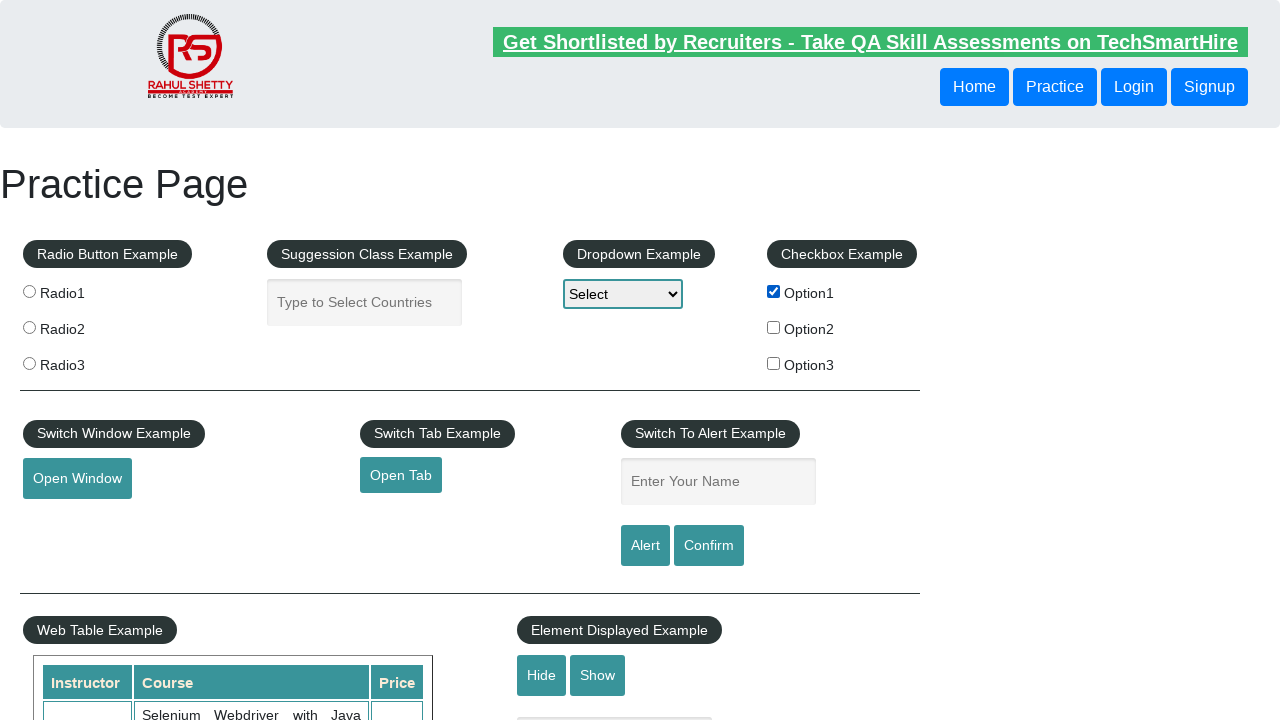

Scrolled to the mouse hover element
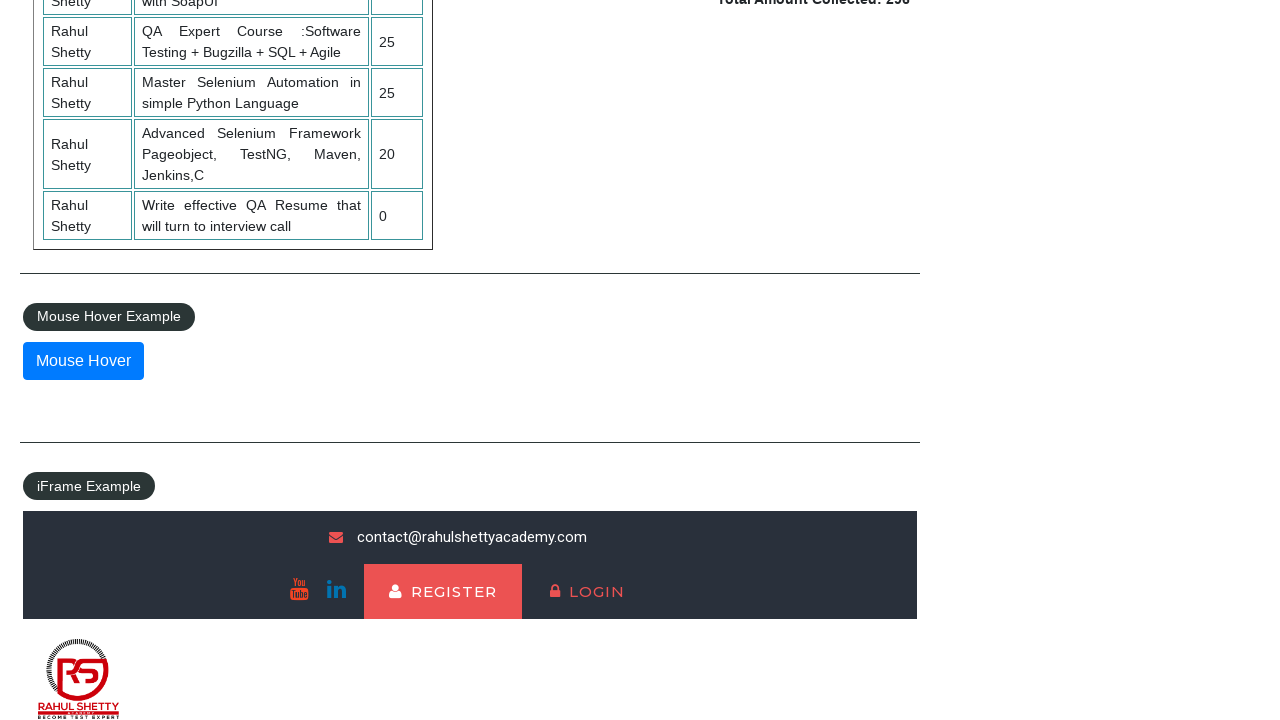

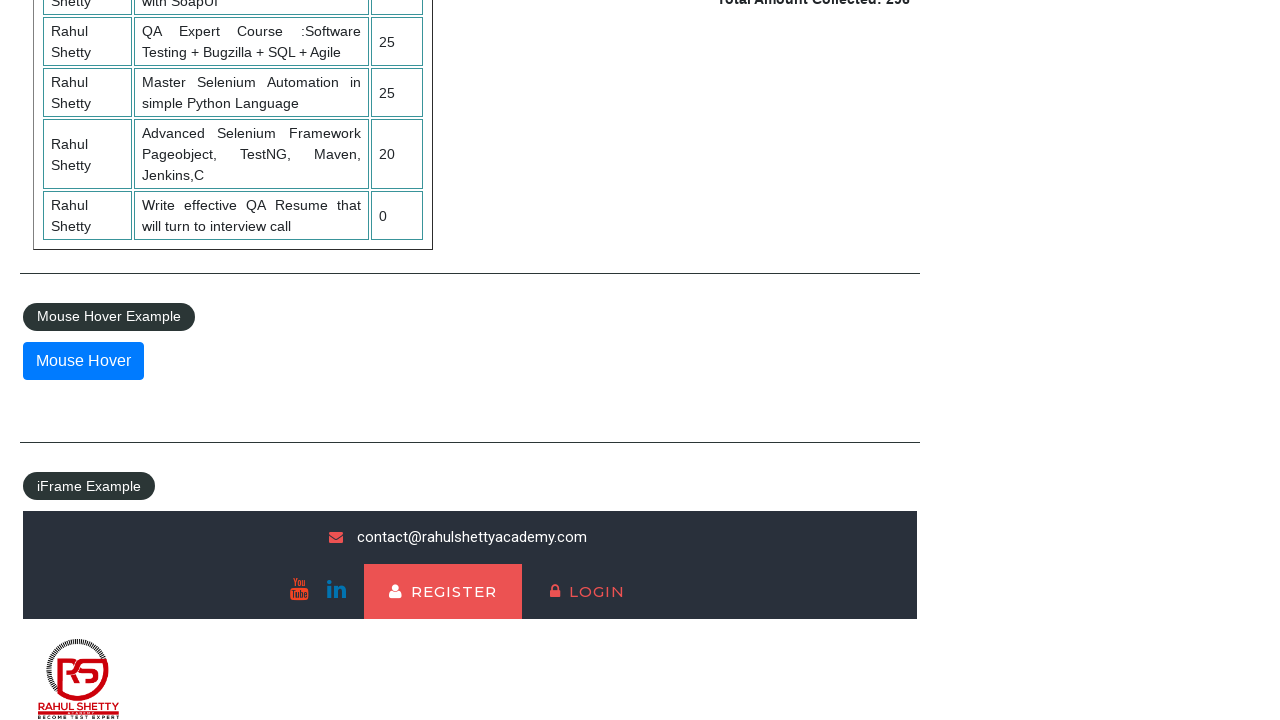